Tests JavaScript alert popup handling by entering a name, triggering an alert, verifying the alert contains the entered name, and accepting the alert.

Starting URL: https://rahulshettyacademy.com/AutomationPractice/

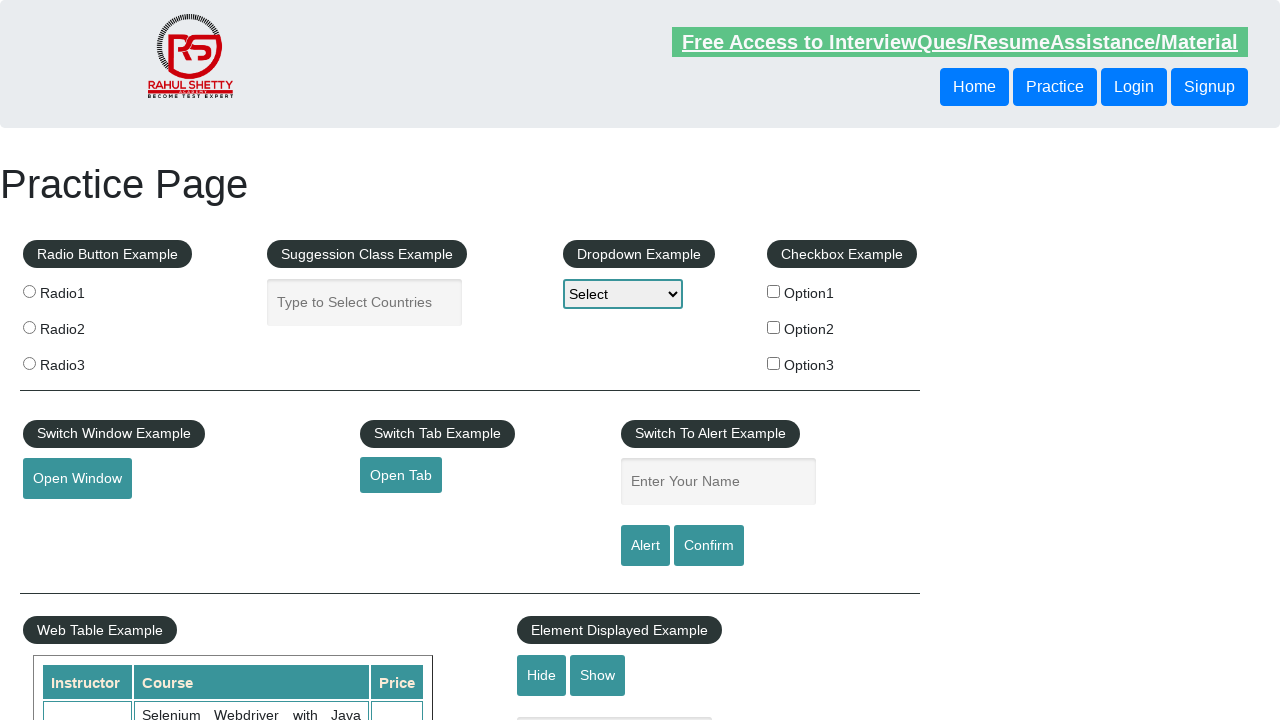

Filled name input field with 'zoe' on #name
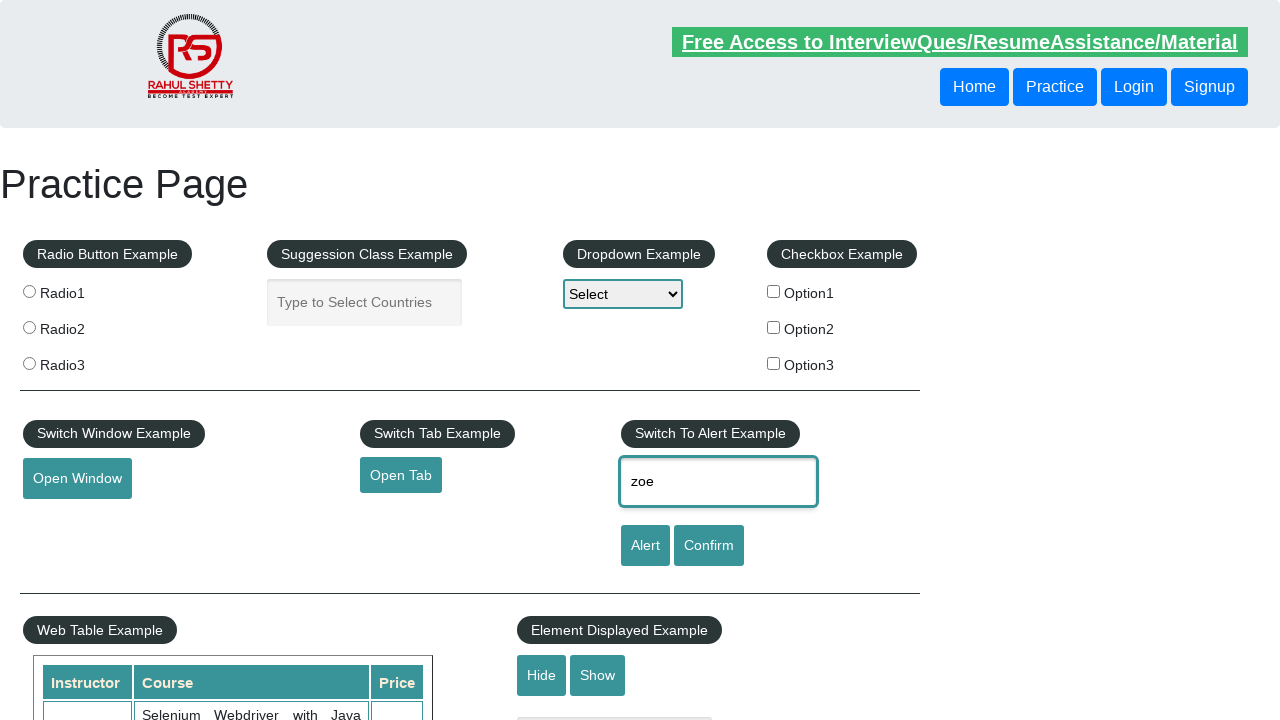

Clicked alert button to trigger JavaScript alert at (645, 546) on #alertbtn
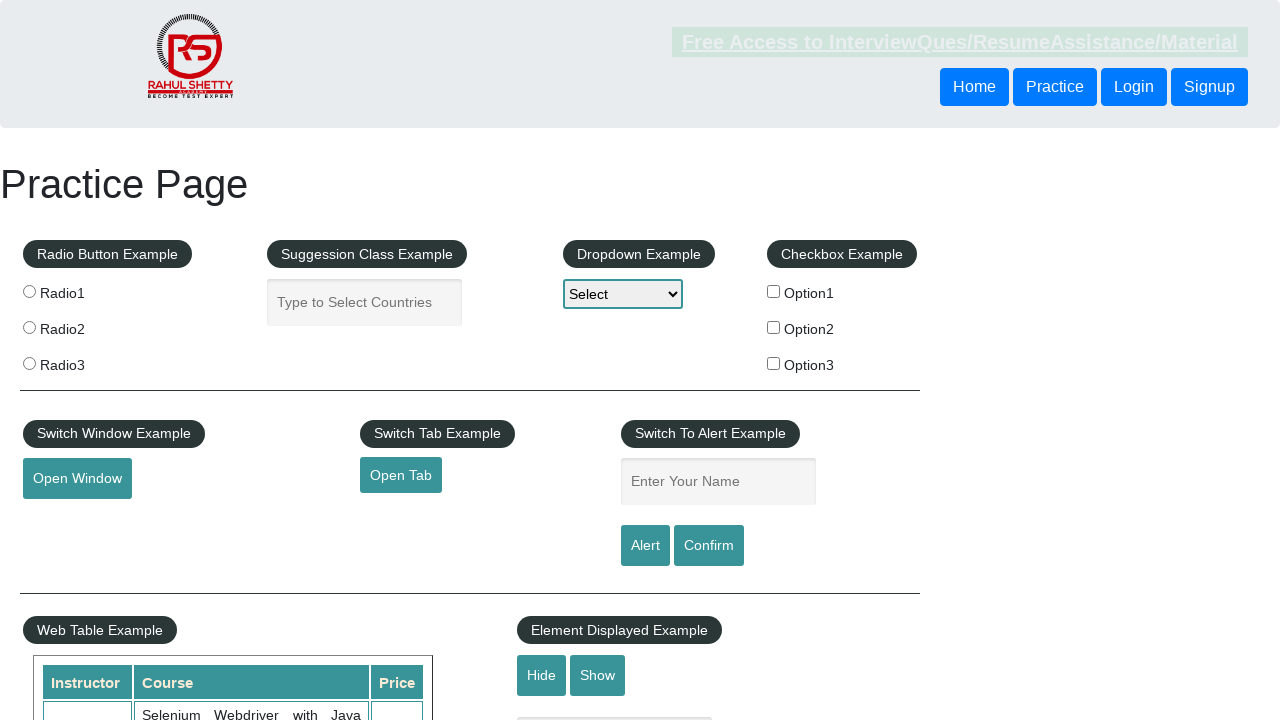

Set up dialog handler to accept alerts
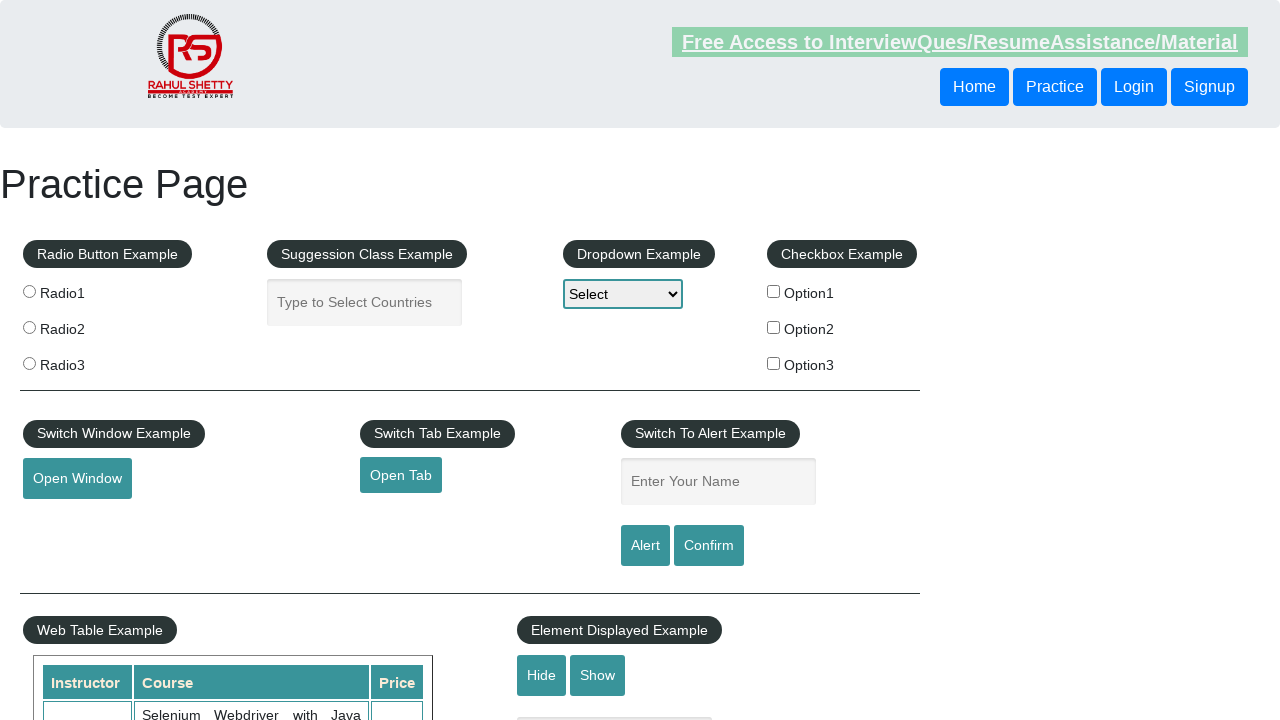

Set up once-only dialog handler that verifies alert contains entered name
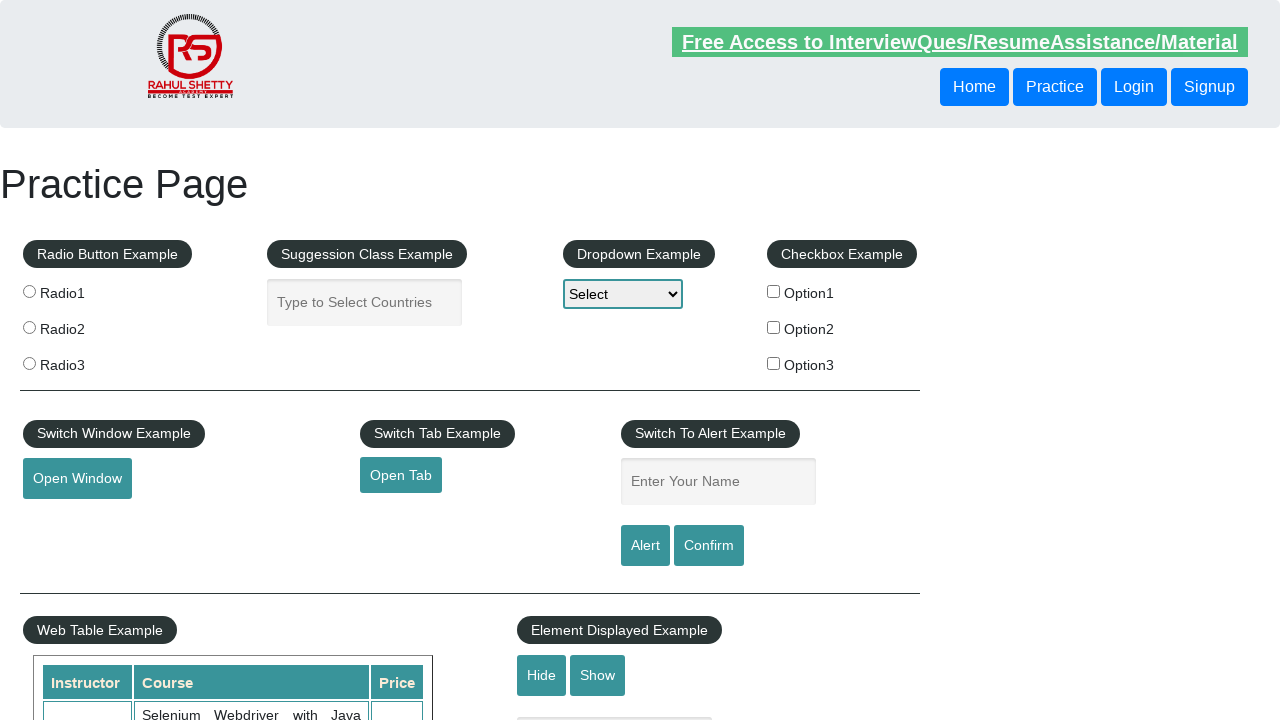

Clicked alert button and triggered dialog handler that verified and accepted alert at (645, 546) on #alertbtn
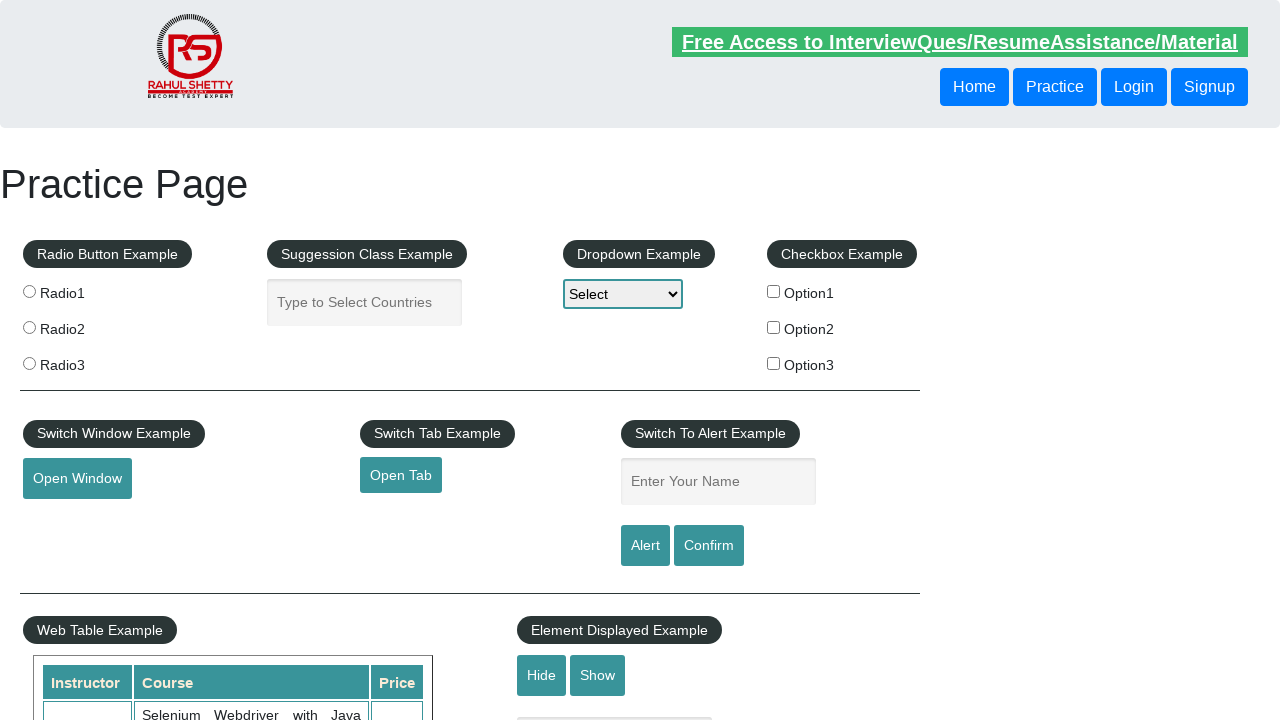

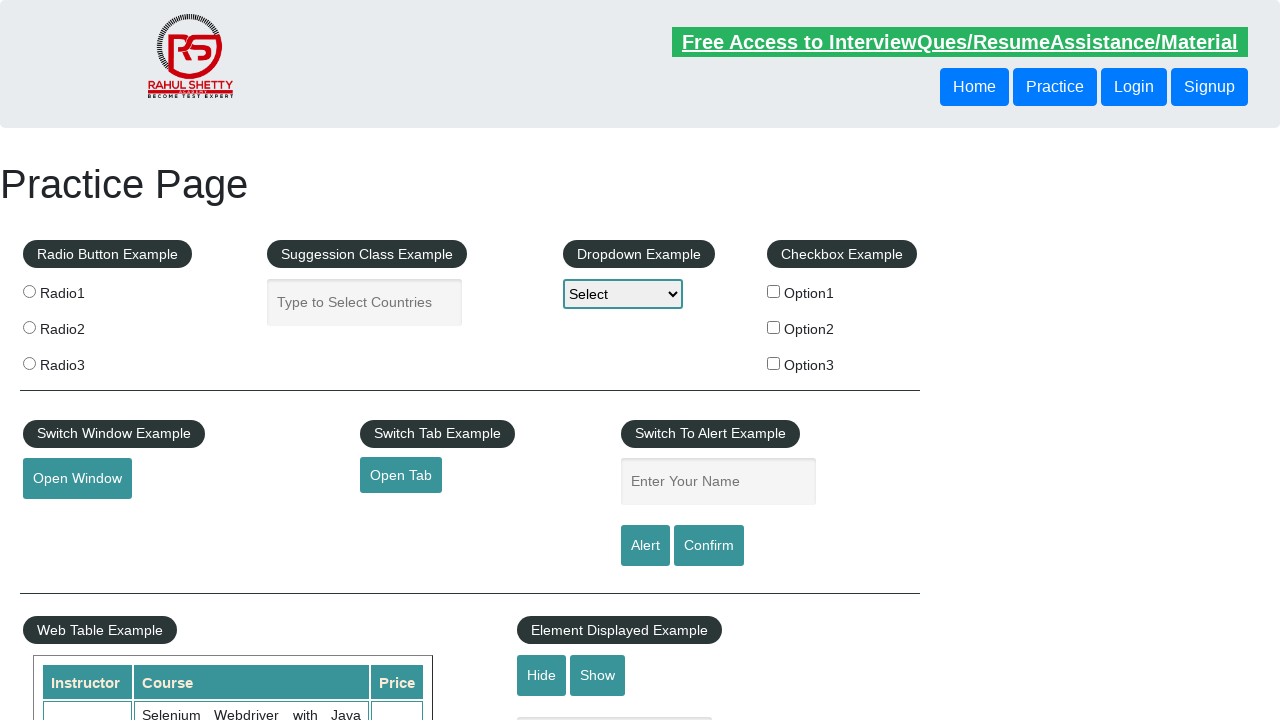